Tests text input functionality by entering text in a field and verifying that a button's text updates accordingly

Starting URL: http://uitestingplayground.com/textinput

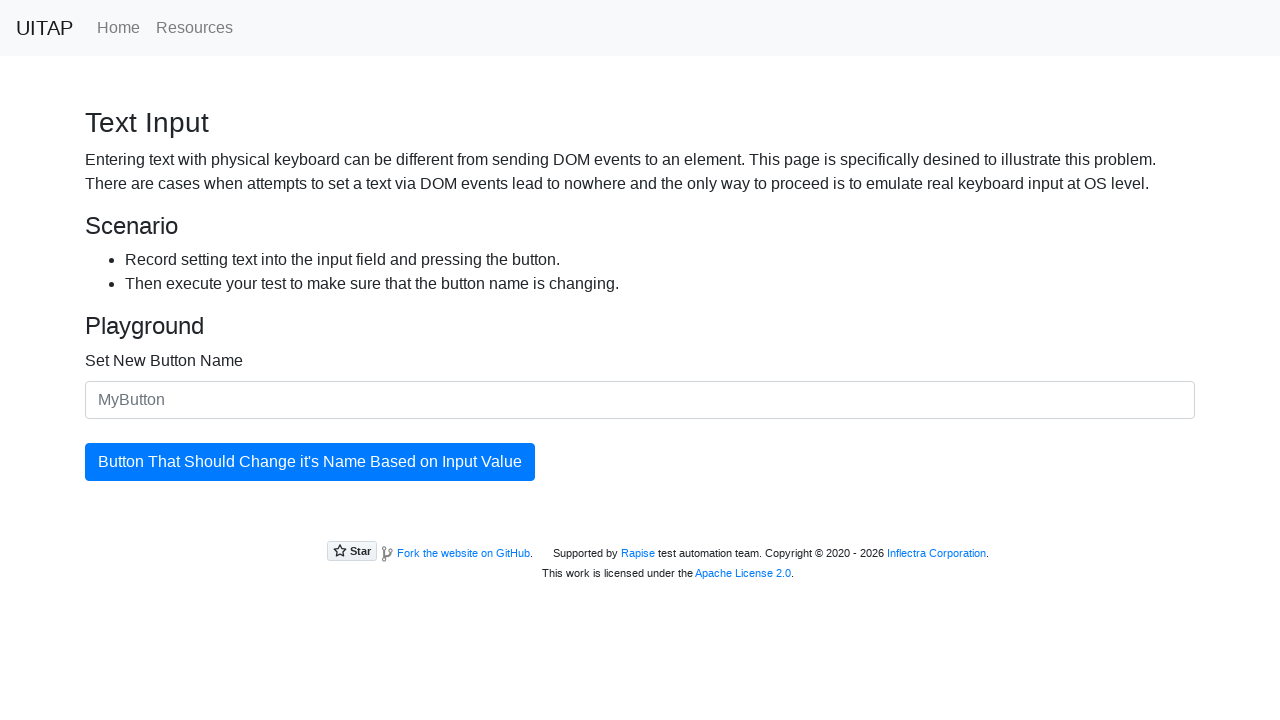

Filled text input field with 'SkyPro' on #newButtonName
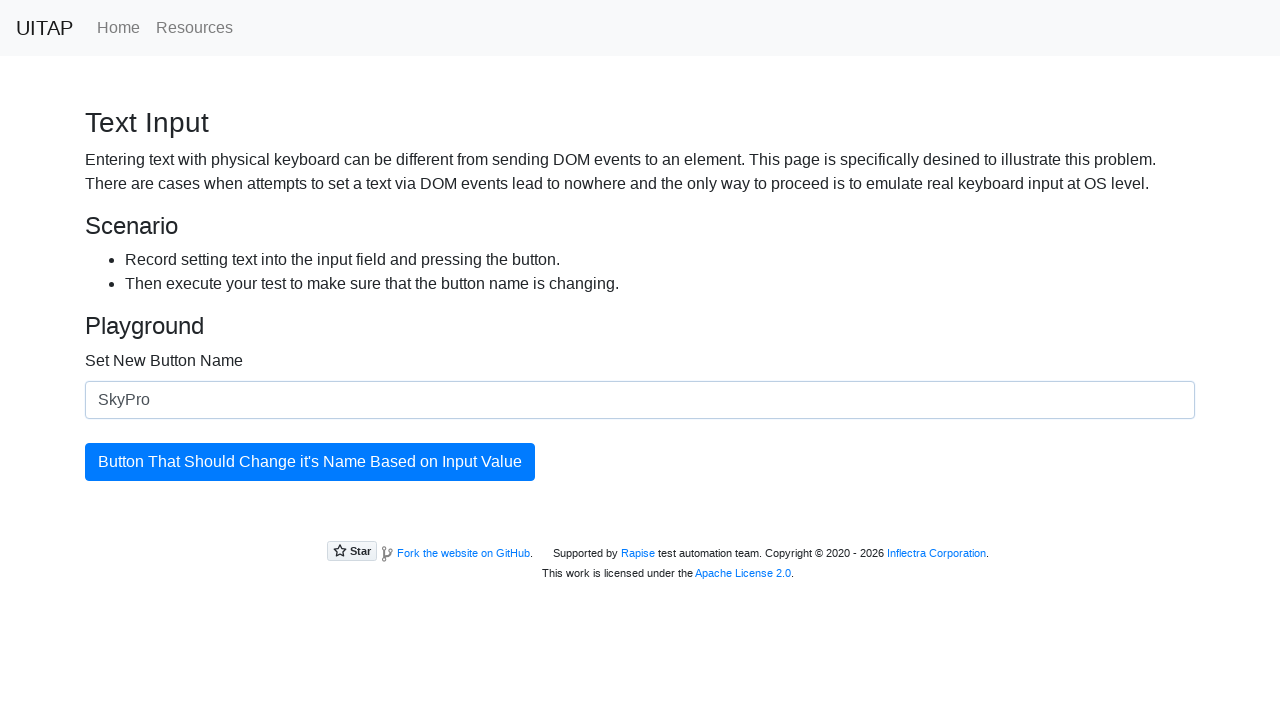

Clicked the button to update its text at (310, 462) on #updatingButton
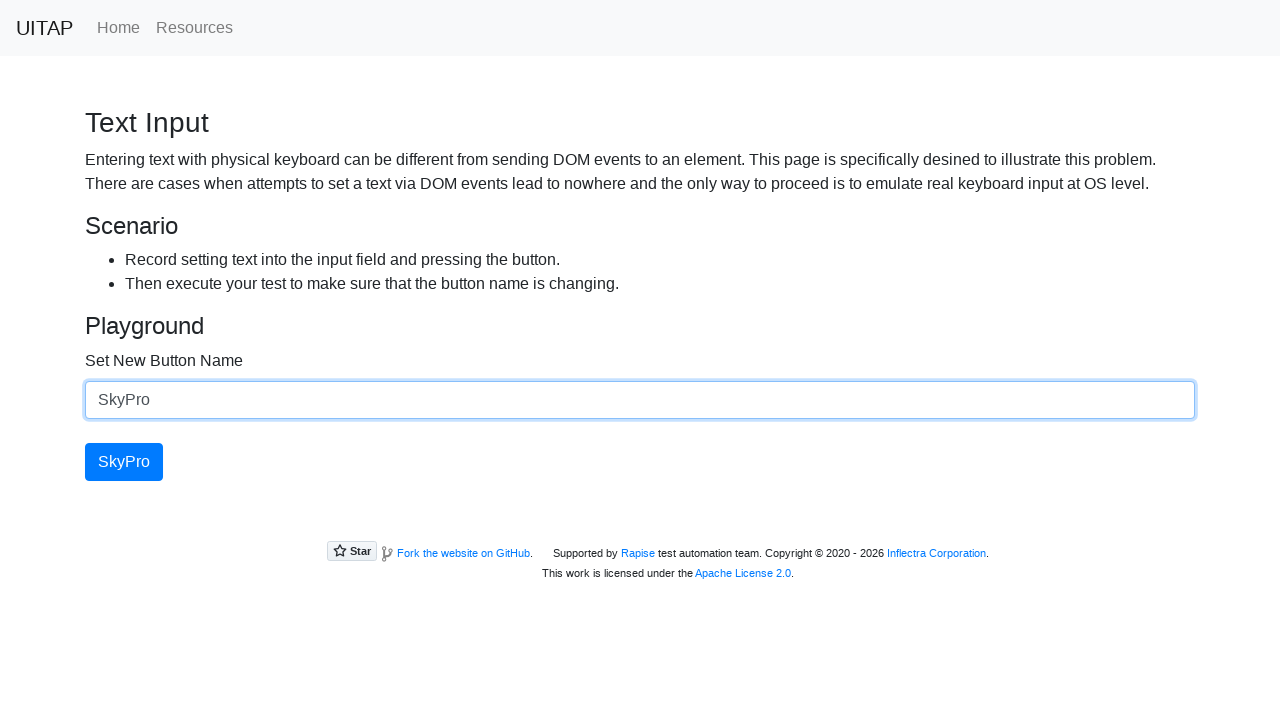

Button text updated to 'SkyPro' as expected
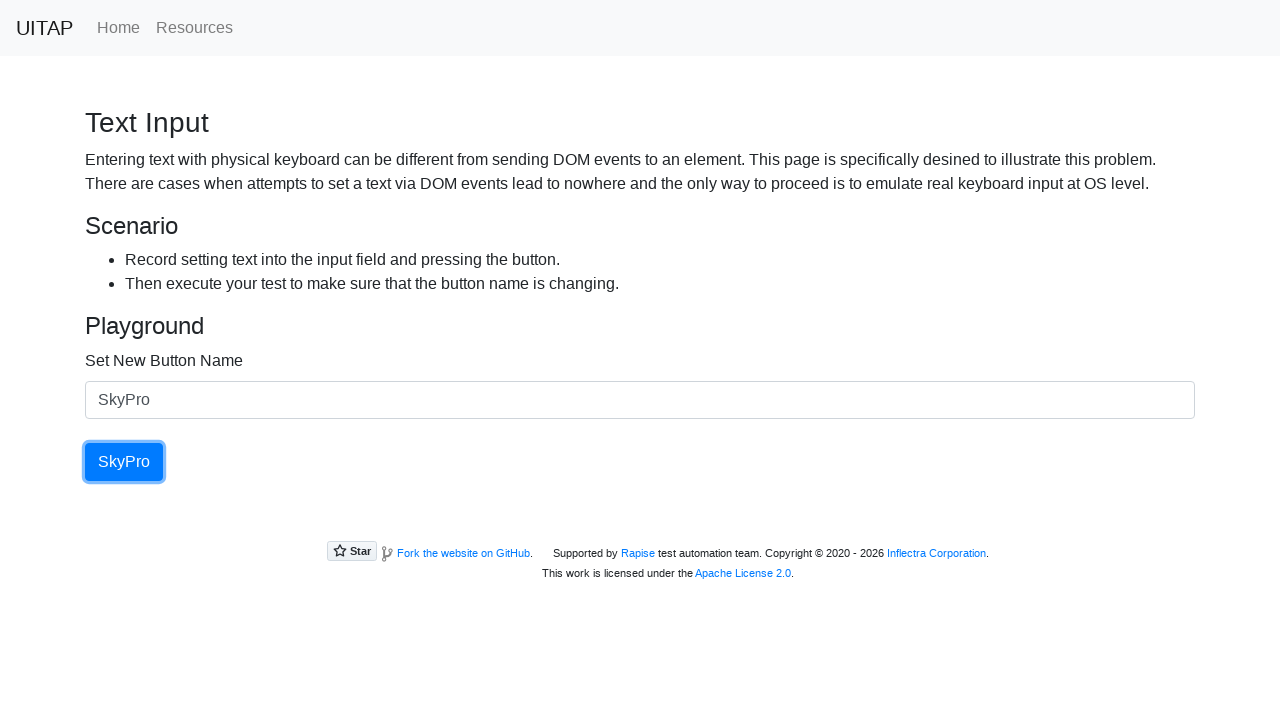

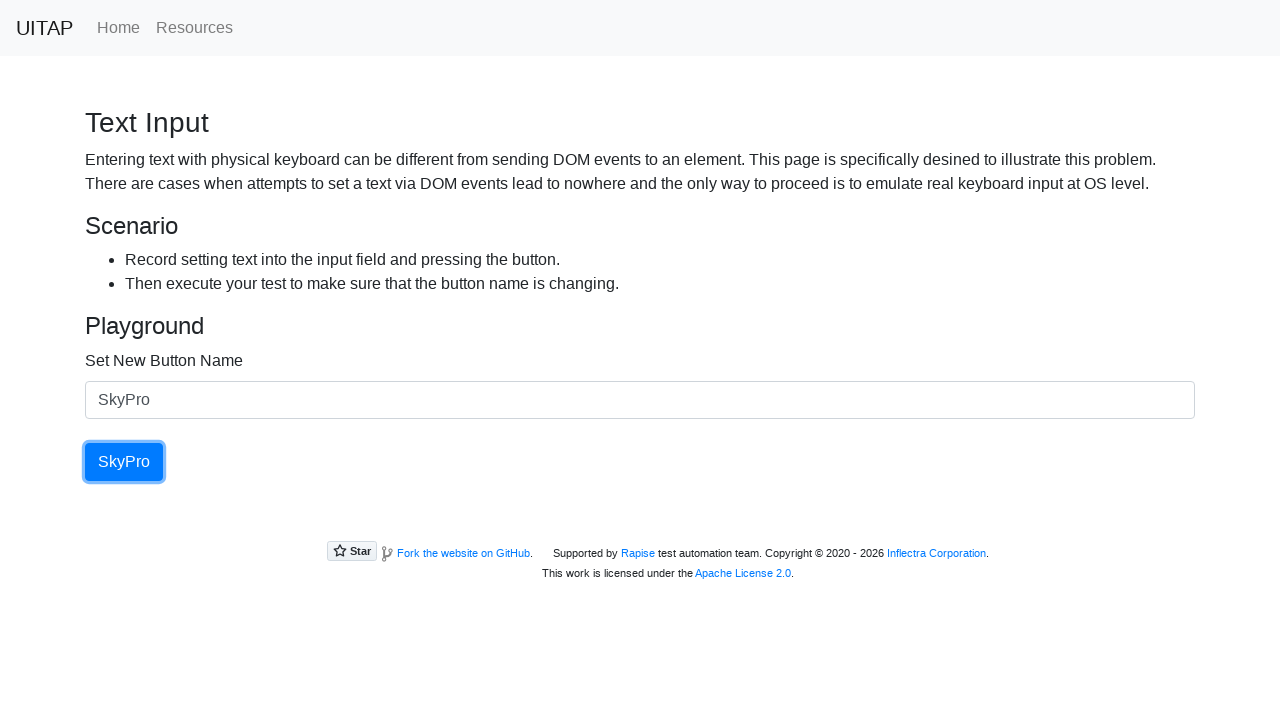